Tests browser window handling by opening a new tab, switching to it, closing it, and returning to the main window

Starting URL: https://demoqa.com/browser-windows

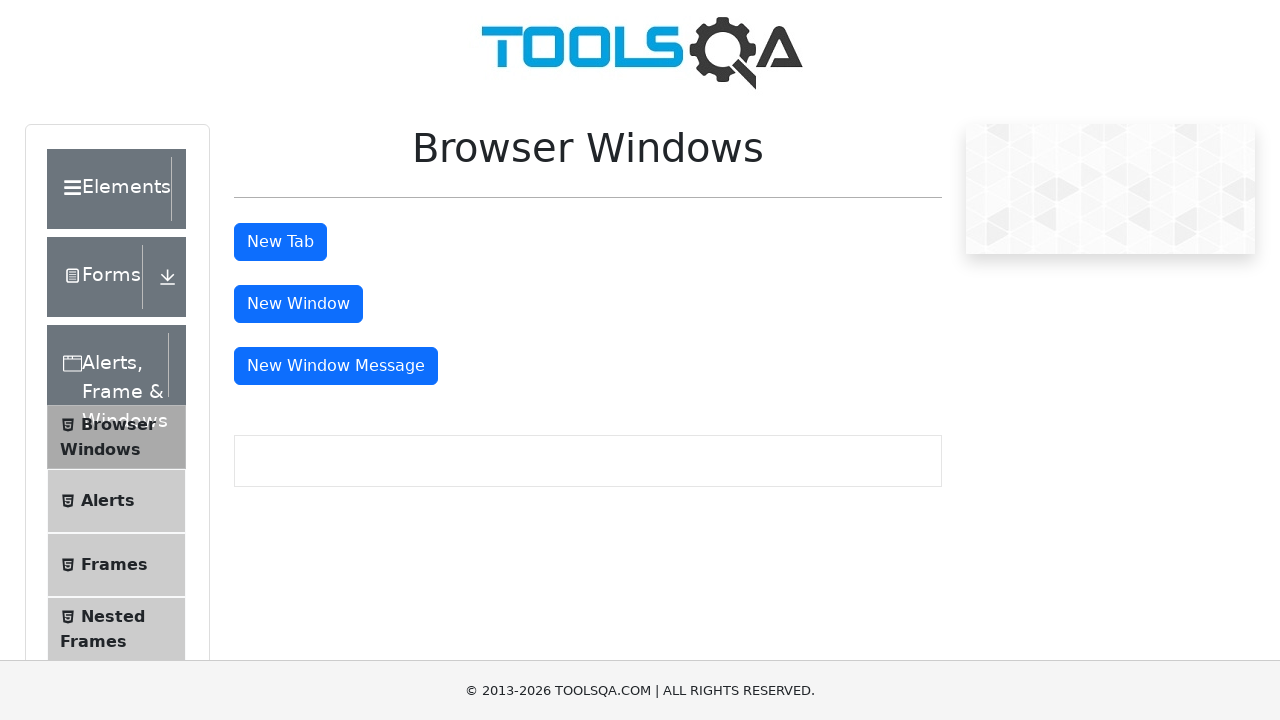

Clicked button to open new tab at (280, 242) on #tabButton
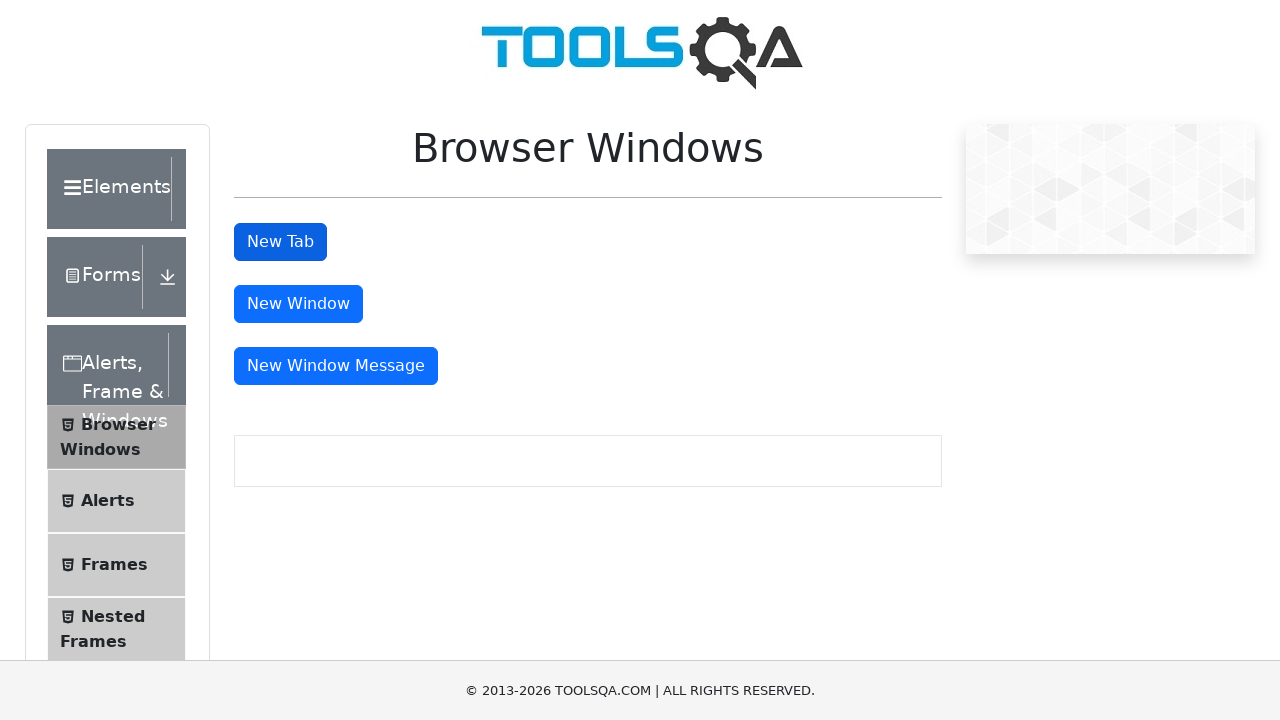

Waited for new tab to open
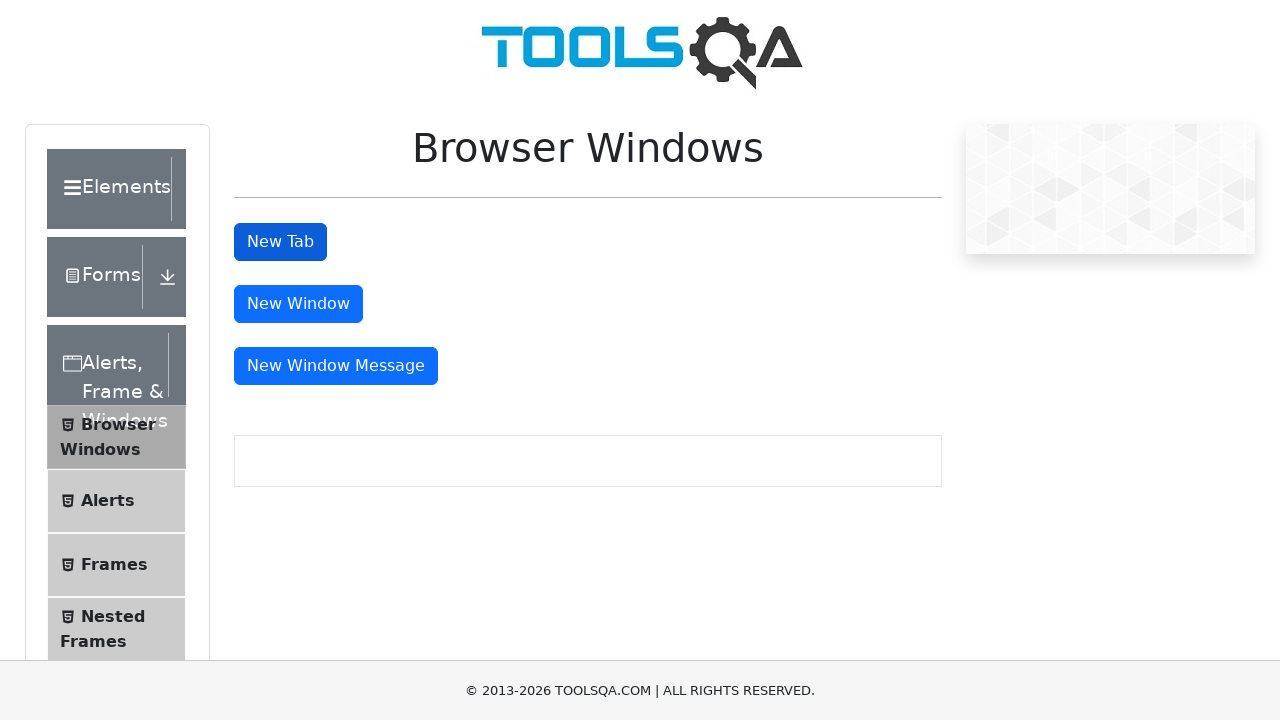

Retrieved all open pages in context
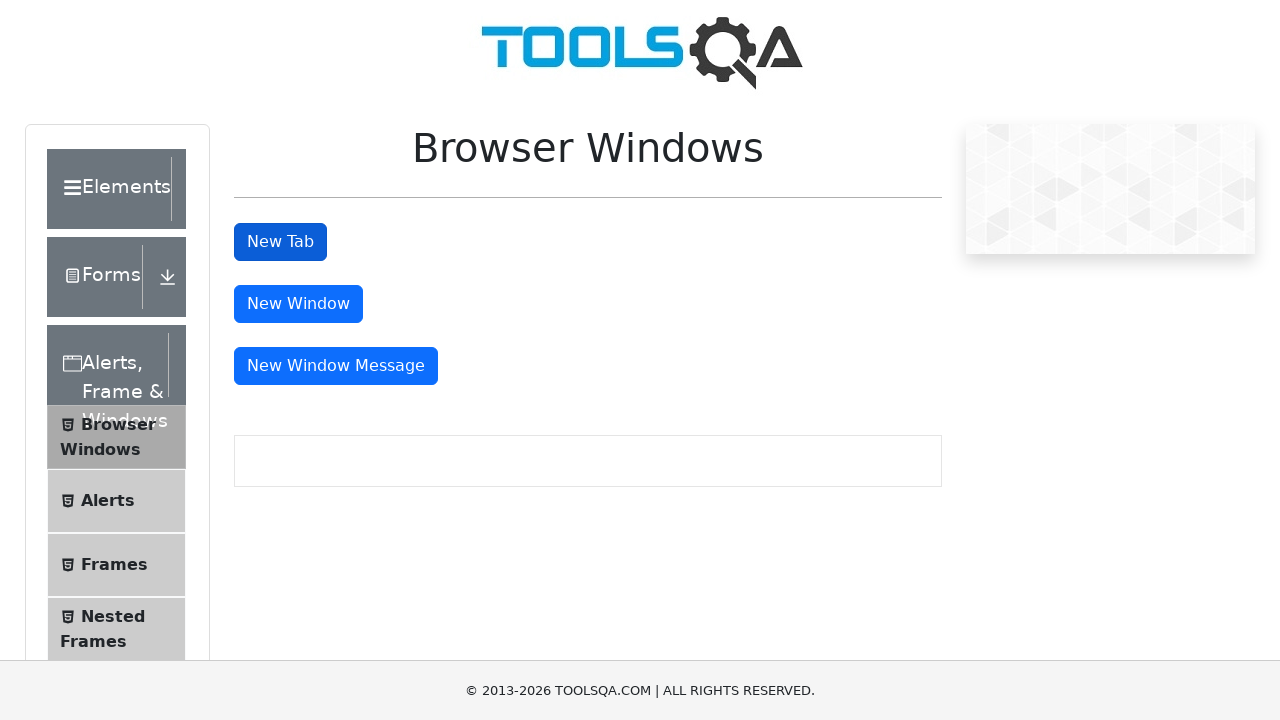

Switched to the newly opened tab
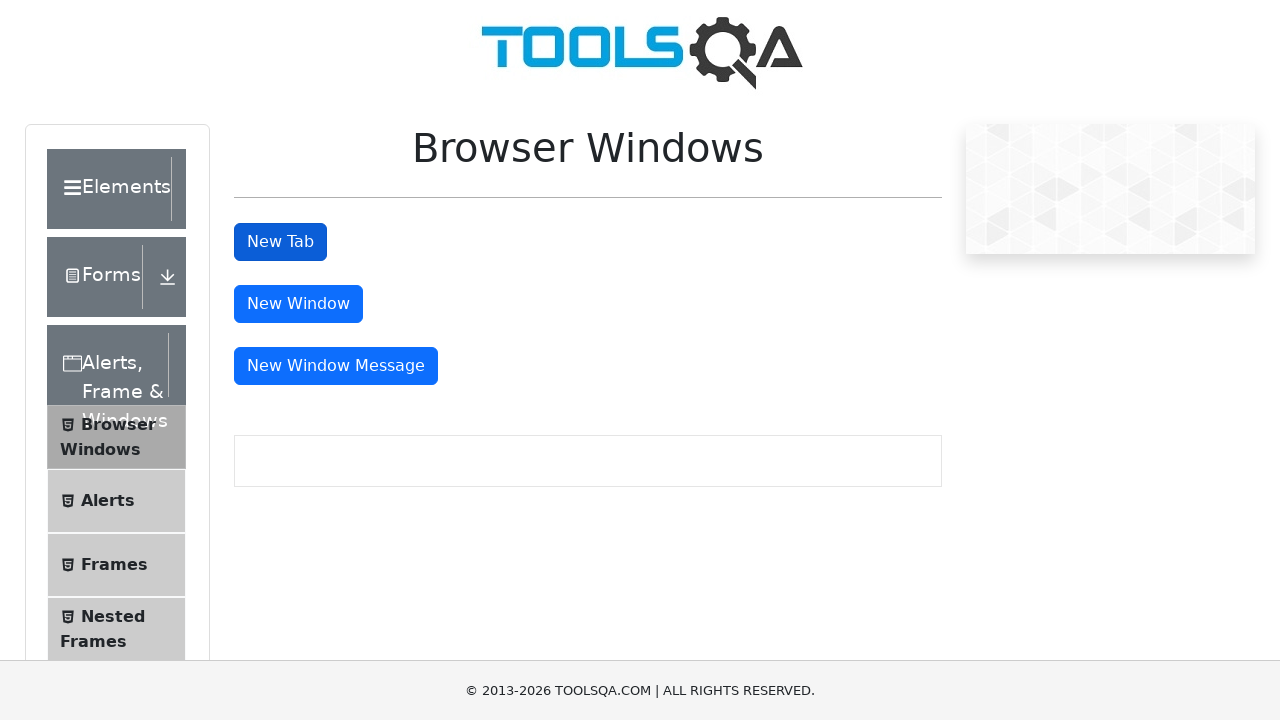

Closed the new tab
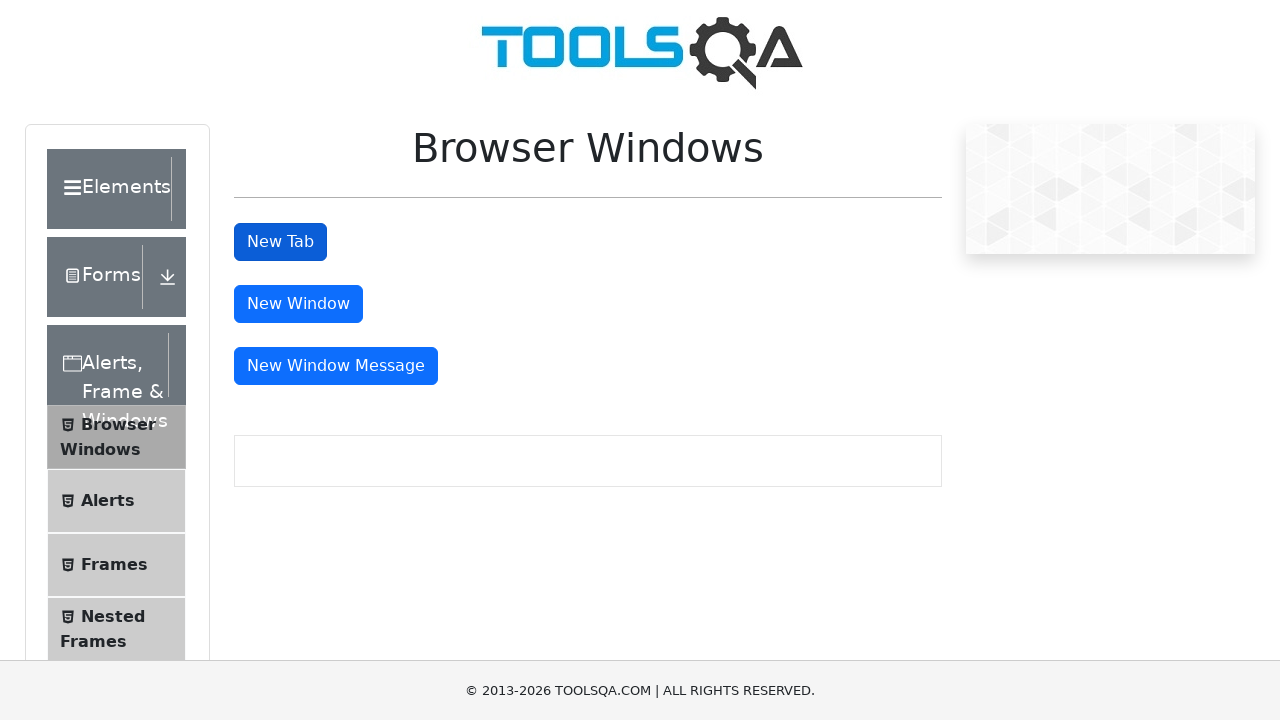

Returned to main window after closing new tab
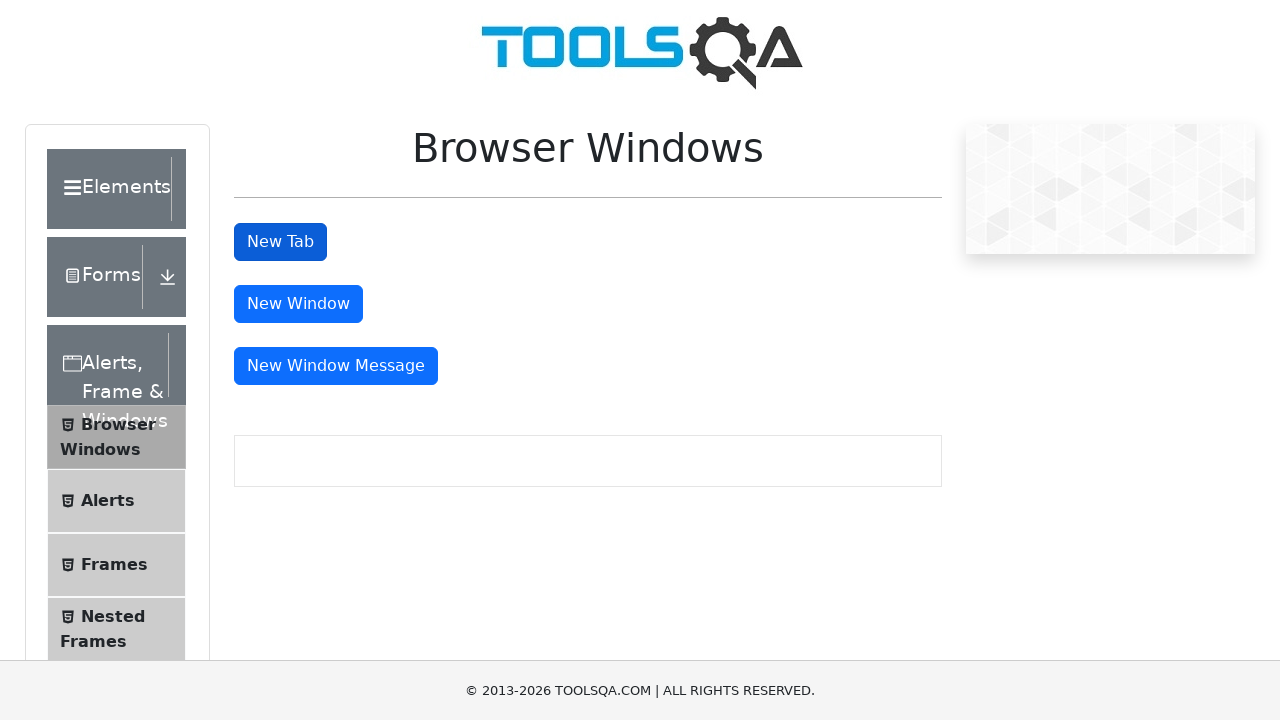

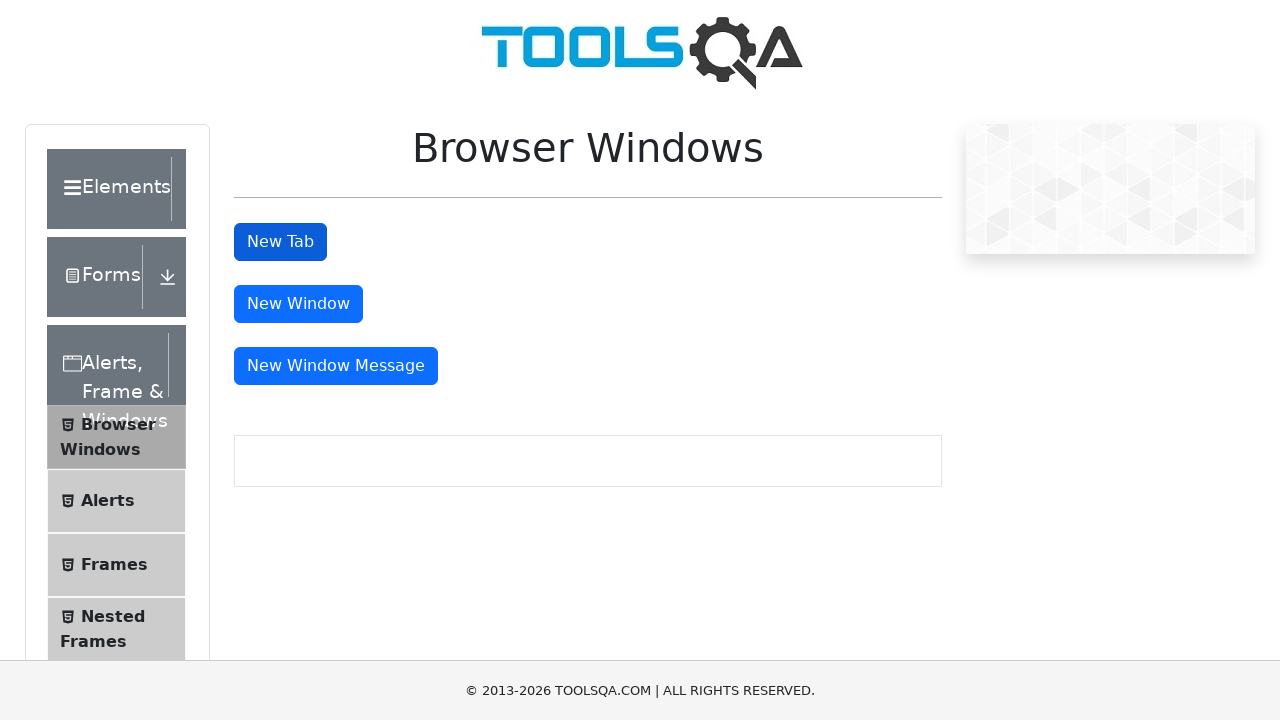